Navigates to the Default Preset section of the Advanced Heading demo and verifies the title and subtitle text content.

Starting URL: https://essential-blocks.com/demo/advanced-heading/

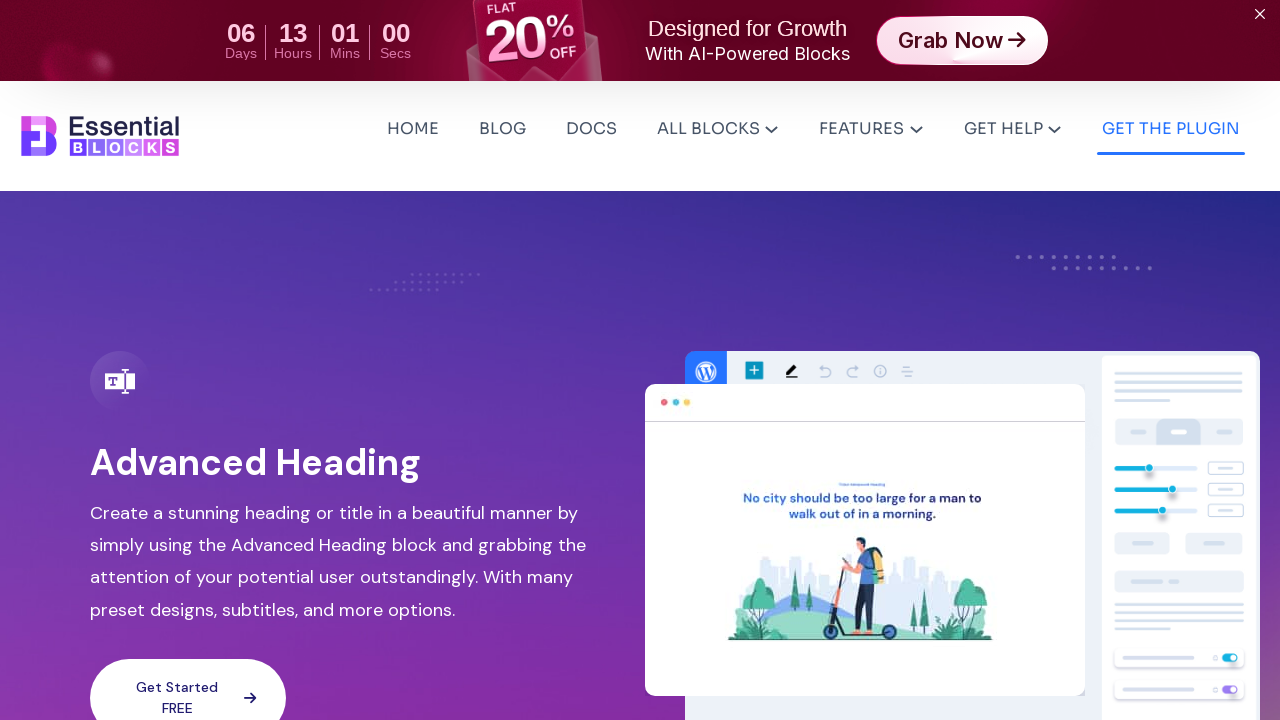

Waited for page to load
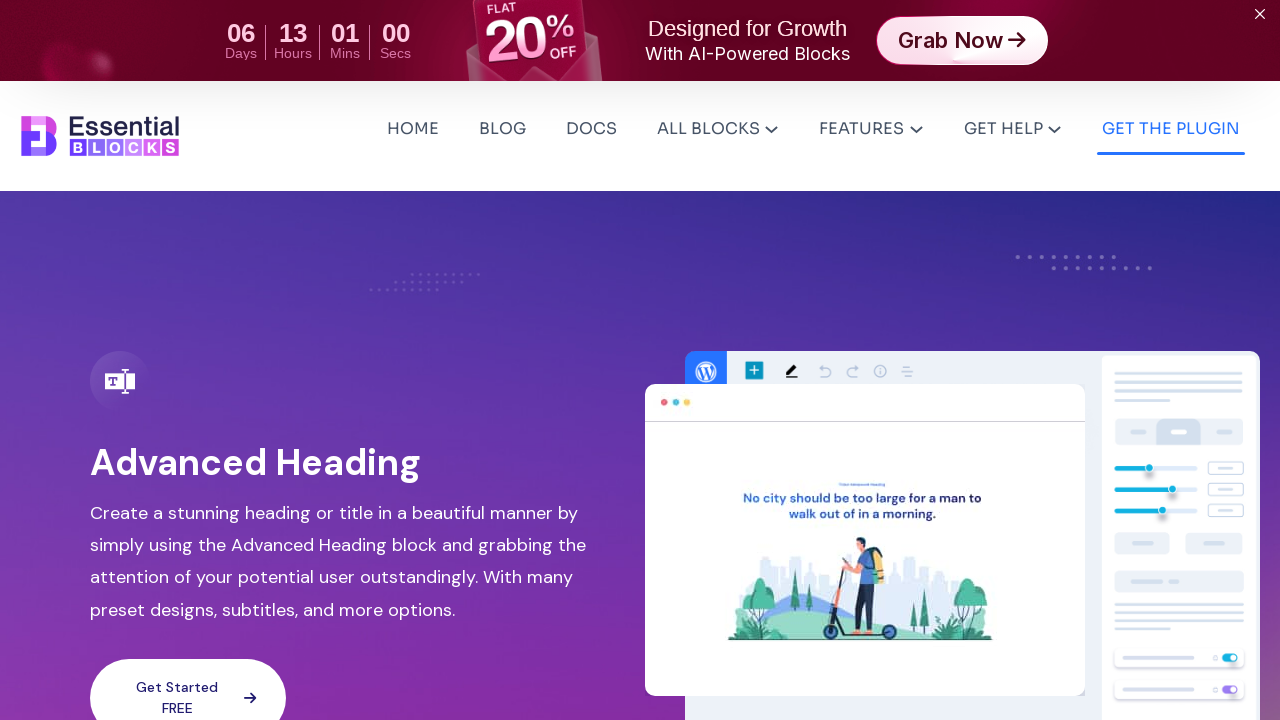

Located the Default Preset advanced heading section
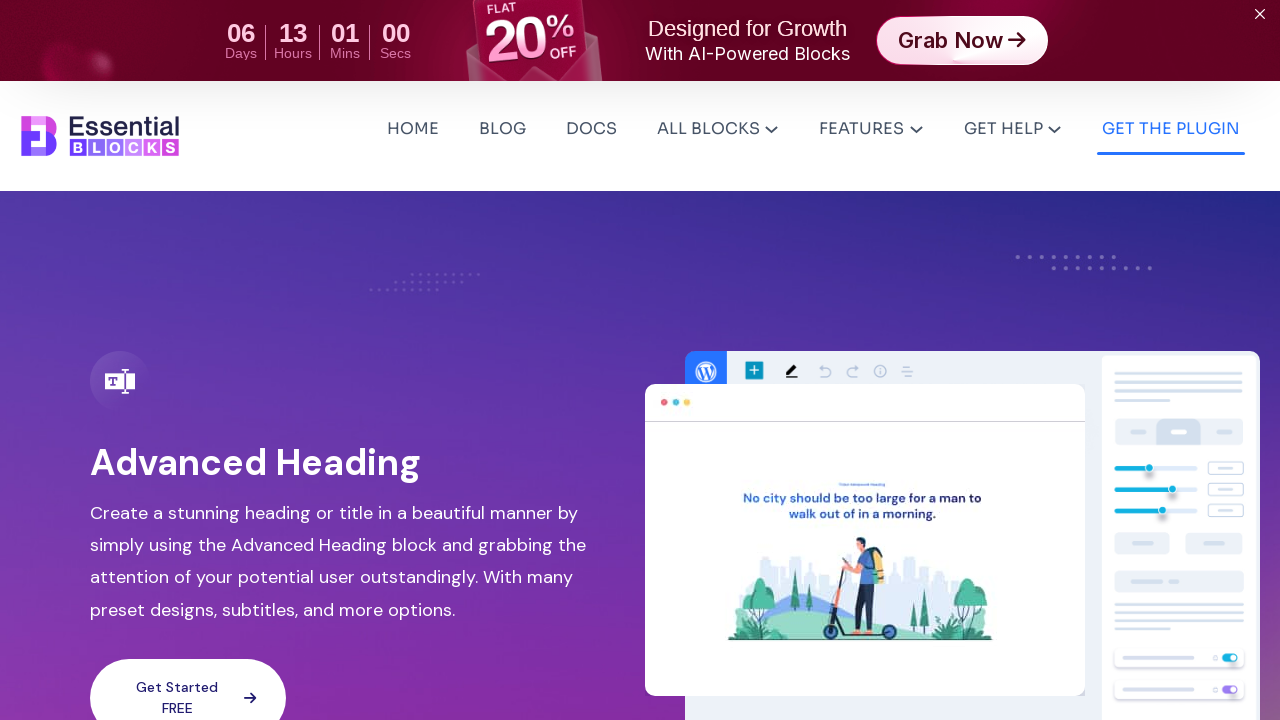

Located the advanced heading title element
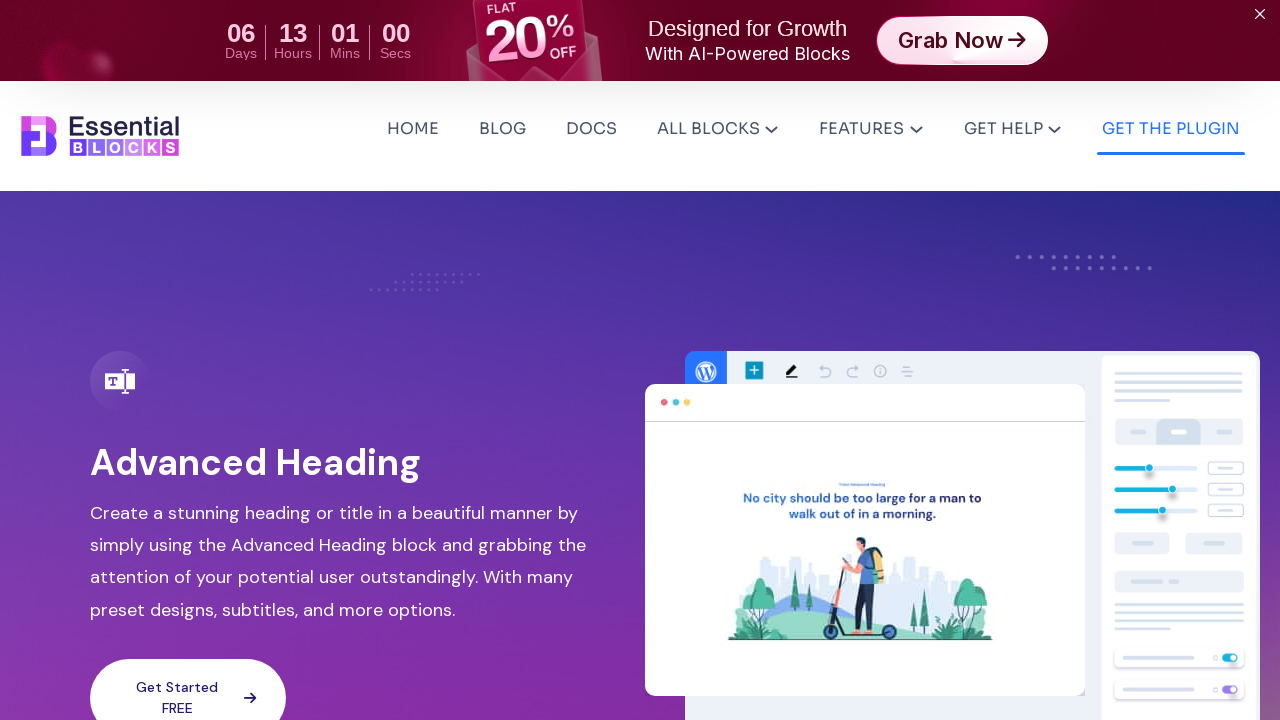

Located the advanced heading subtitle element
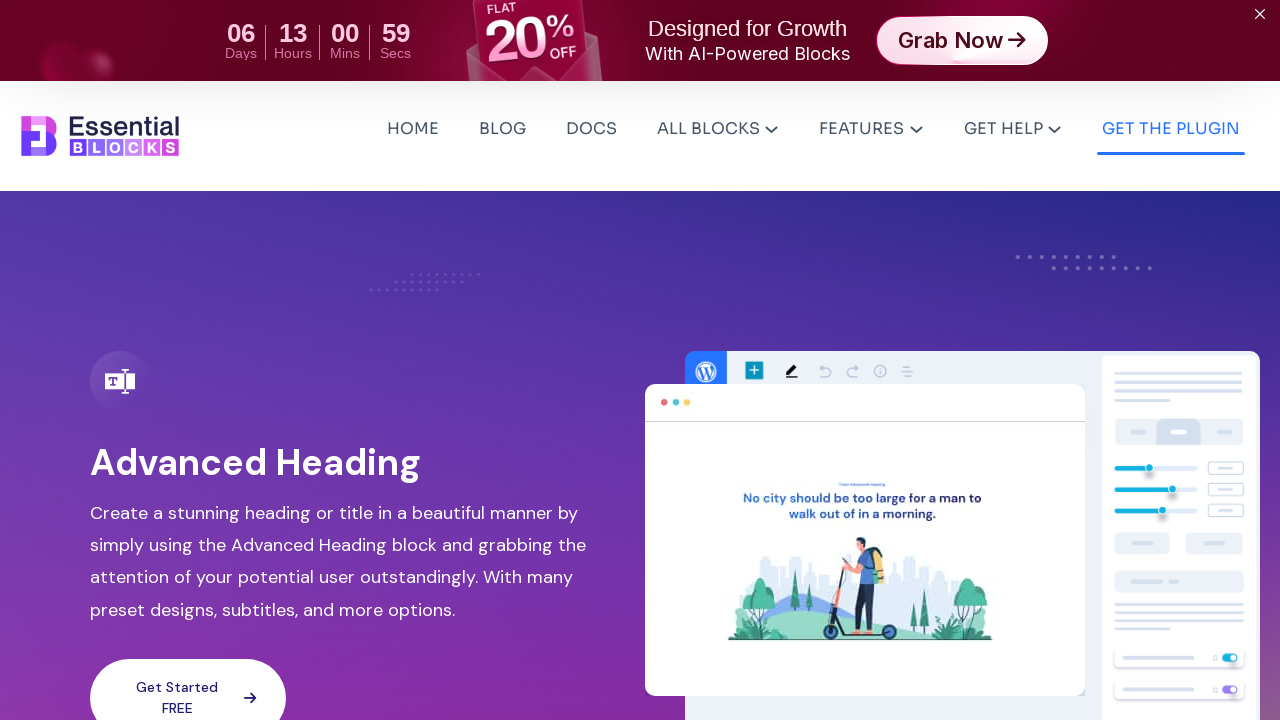

Scrolled to the advanced heading section
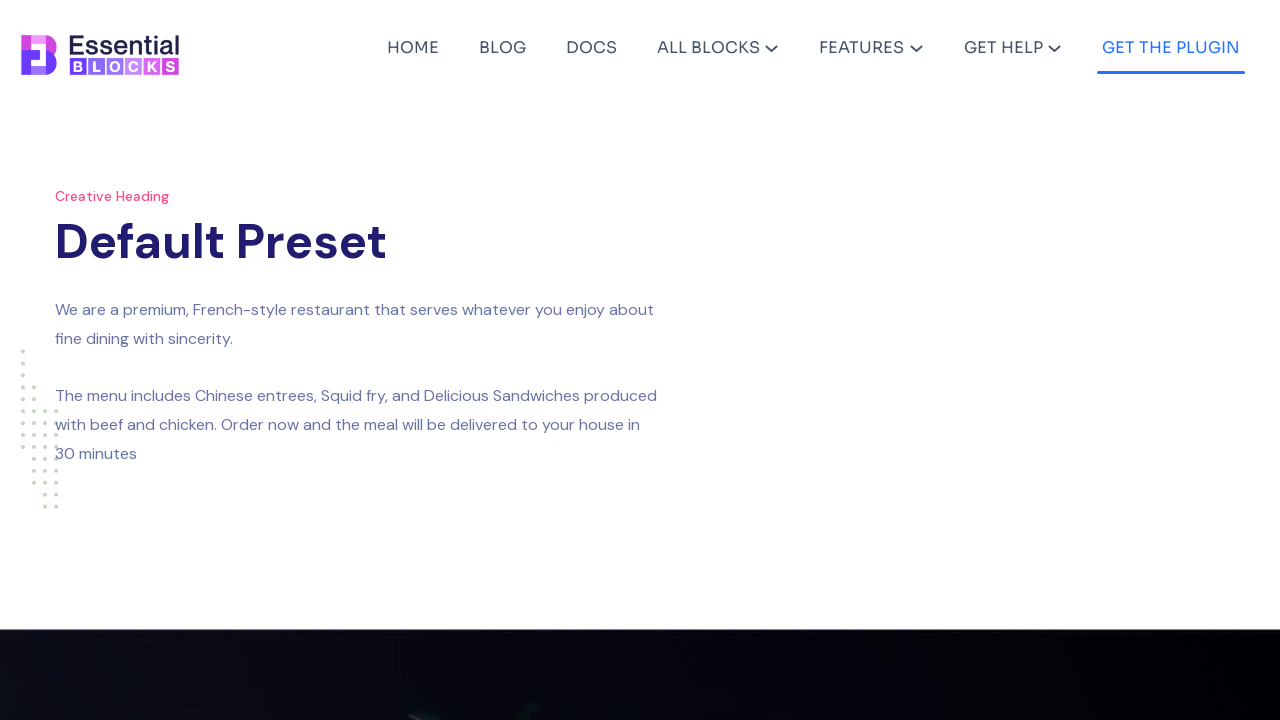

Waited 300ms for section to settle
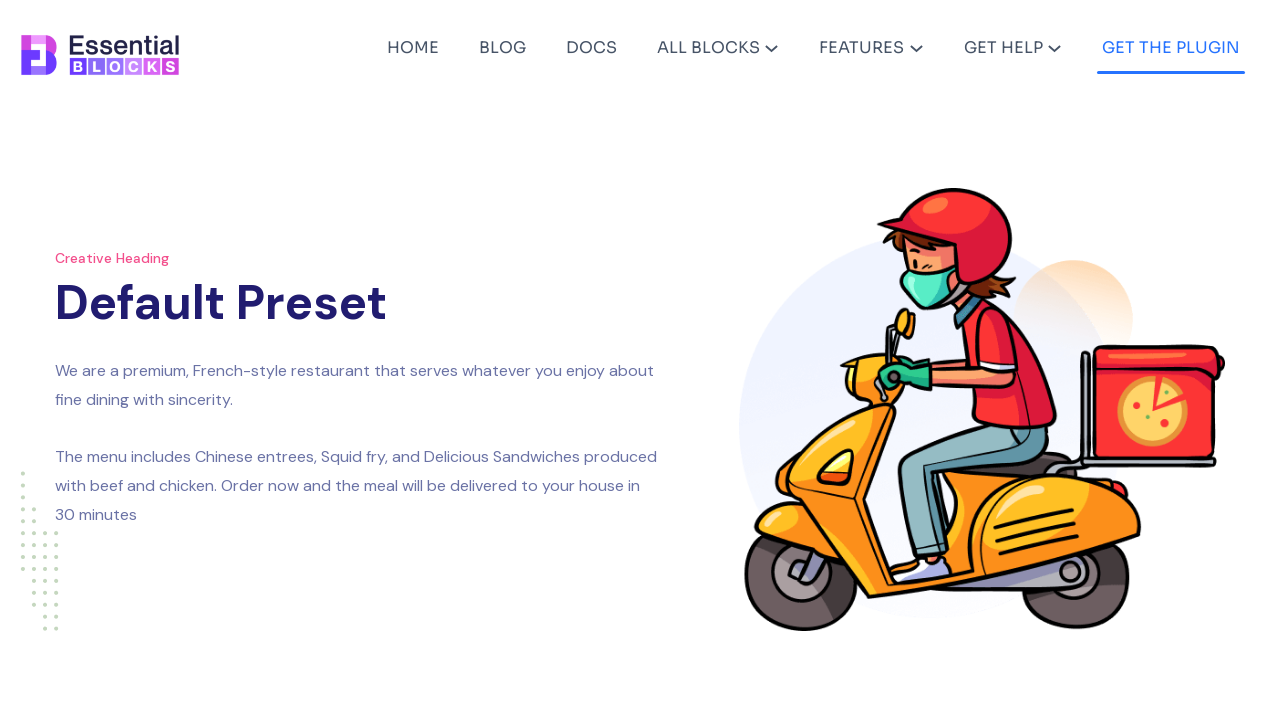

Verified that the title is visible
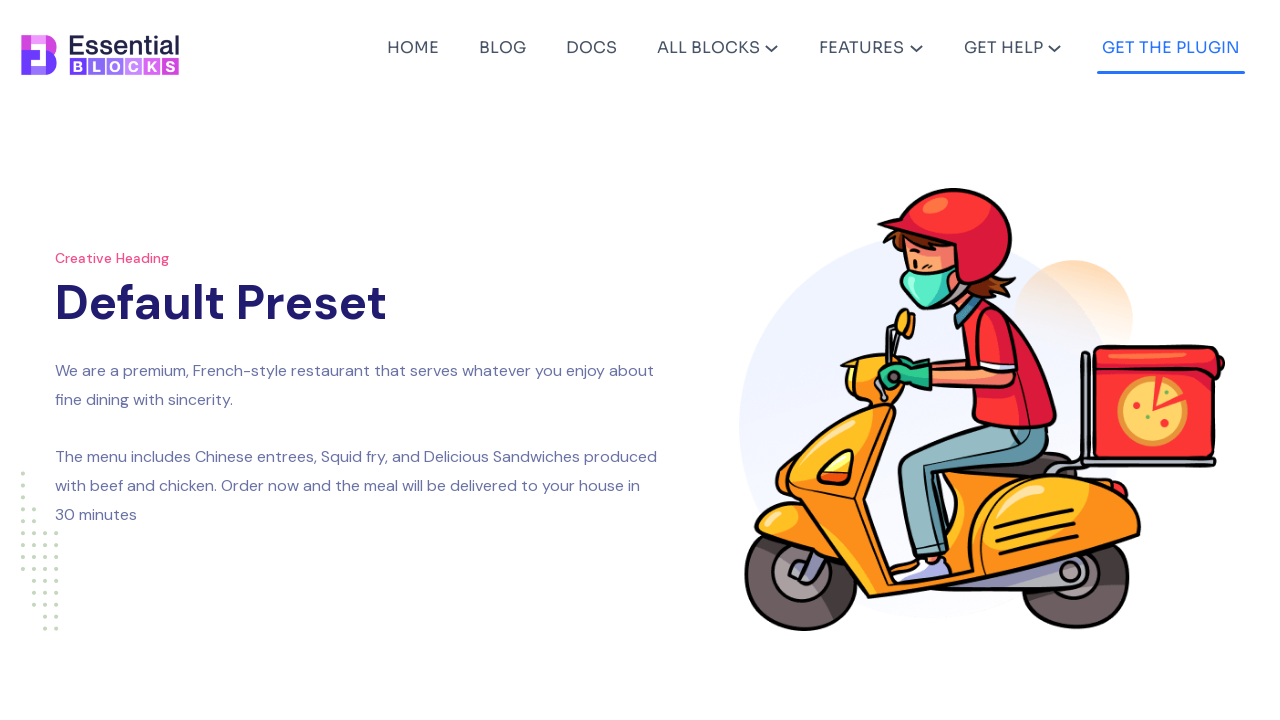

Verified that the subtitle is visible
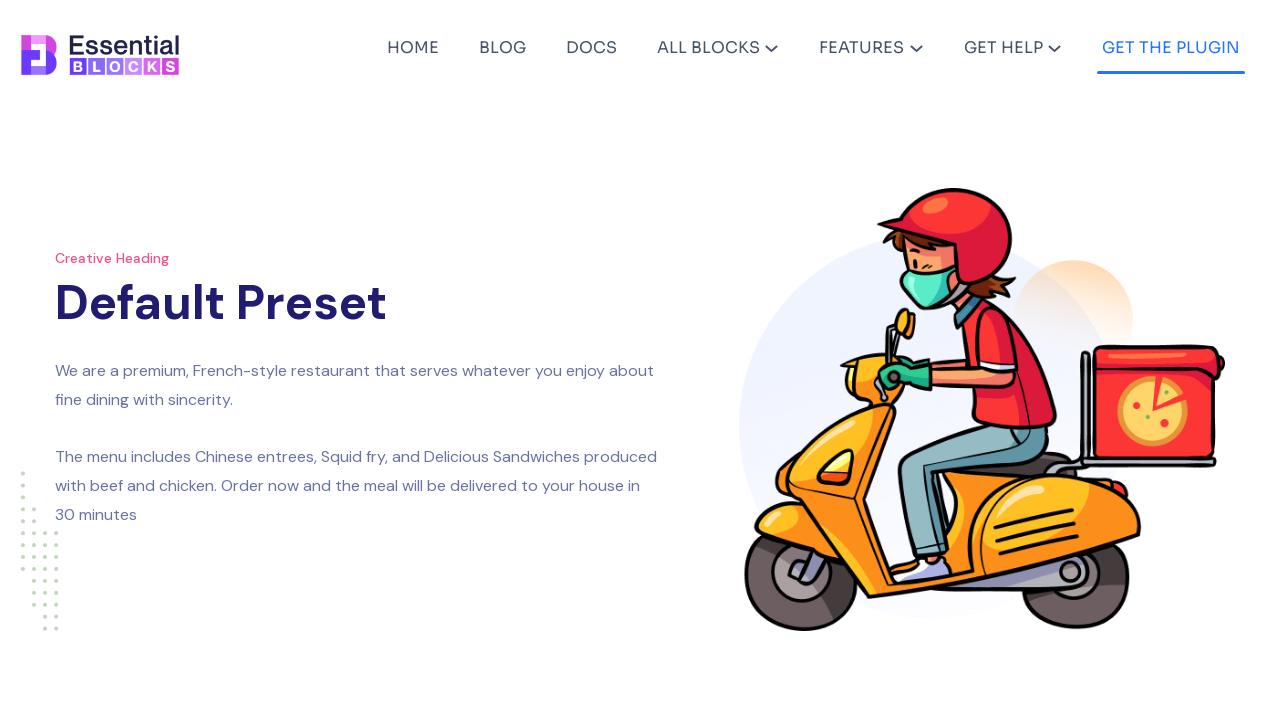

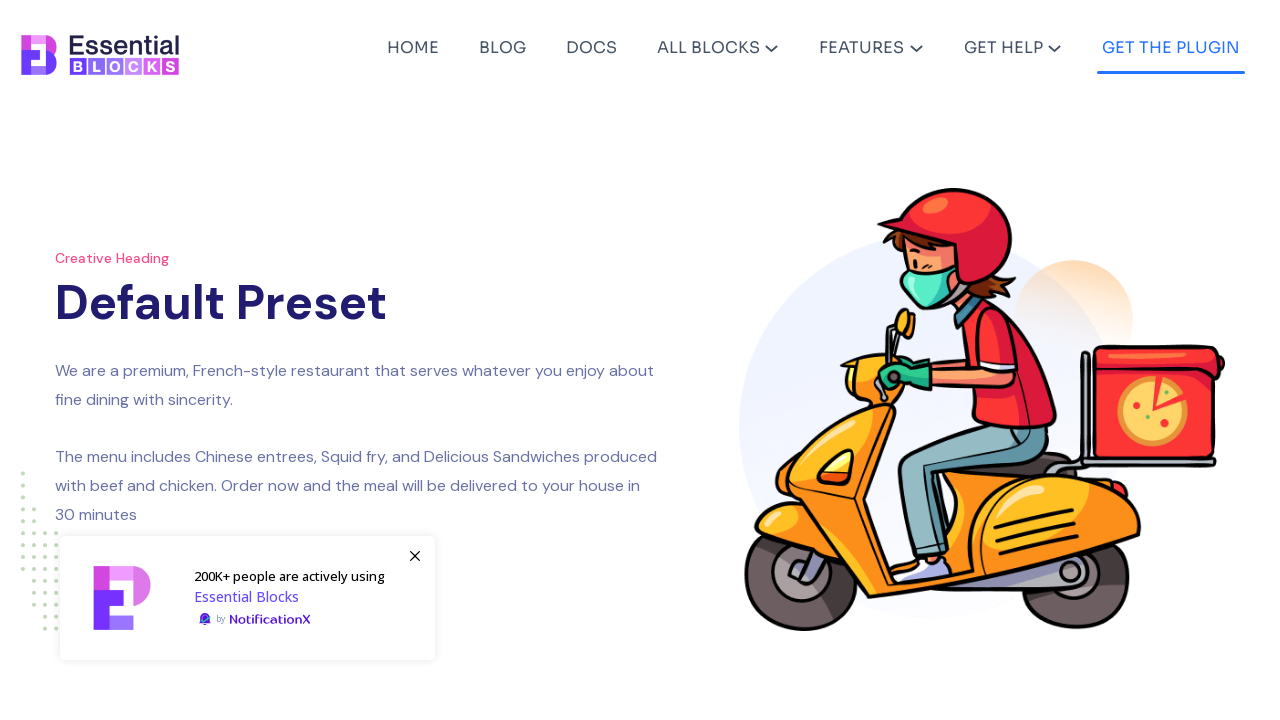